Verifies that a checkout button (with share icon) is displayed on the e-commerce page

Starting URL: https://awesomeqa.com/ui/

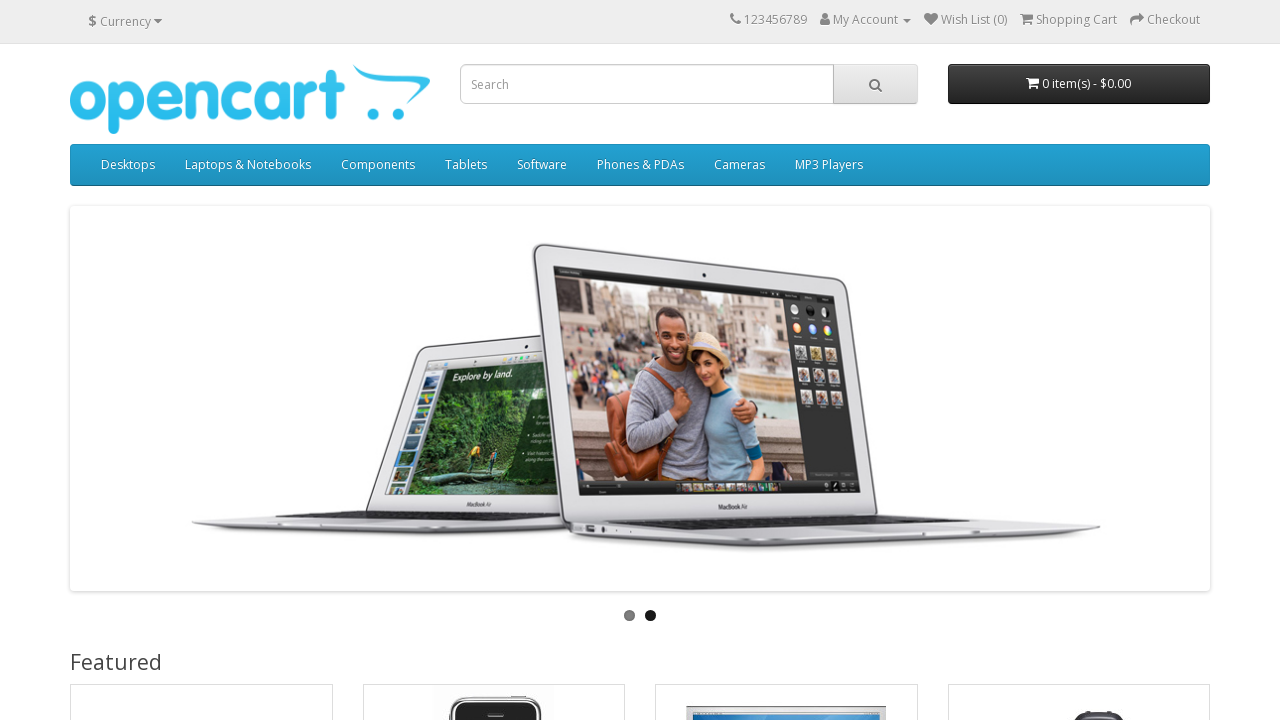

Located checkout button with share icon
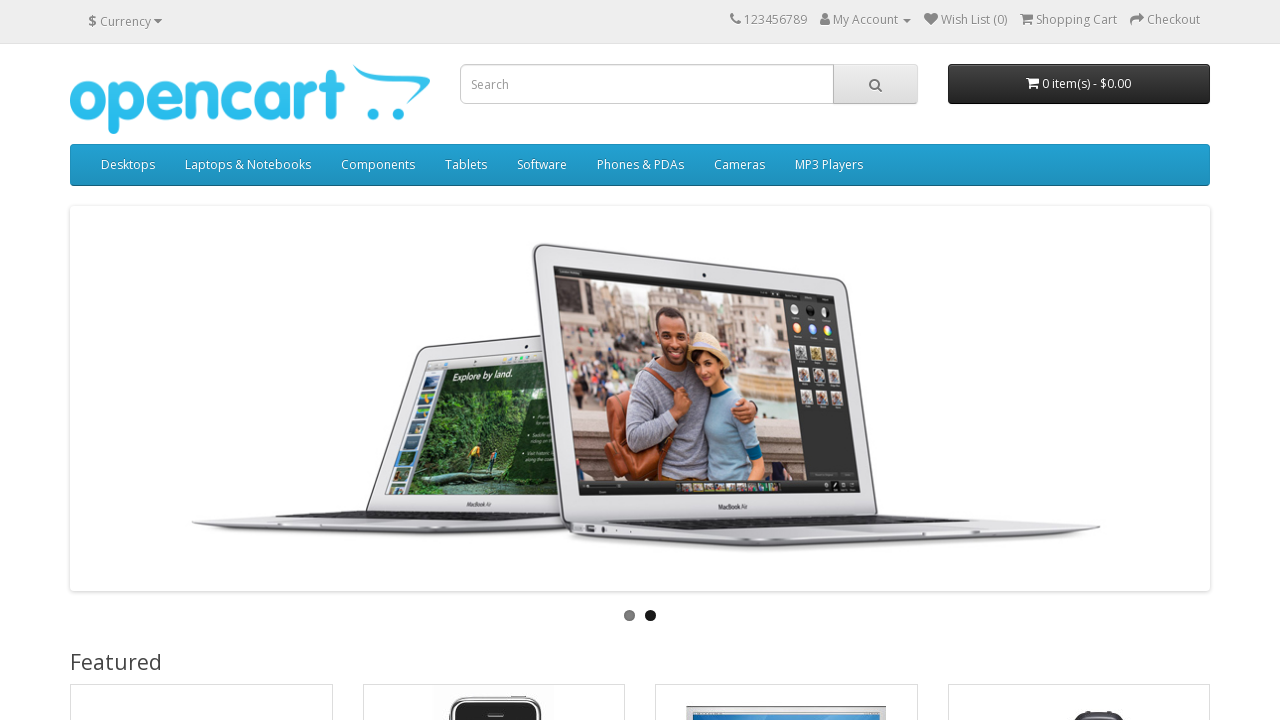

Checkout button with share icon became visible
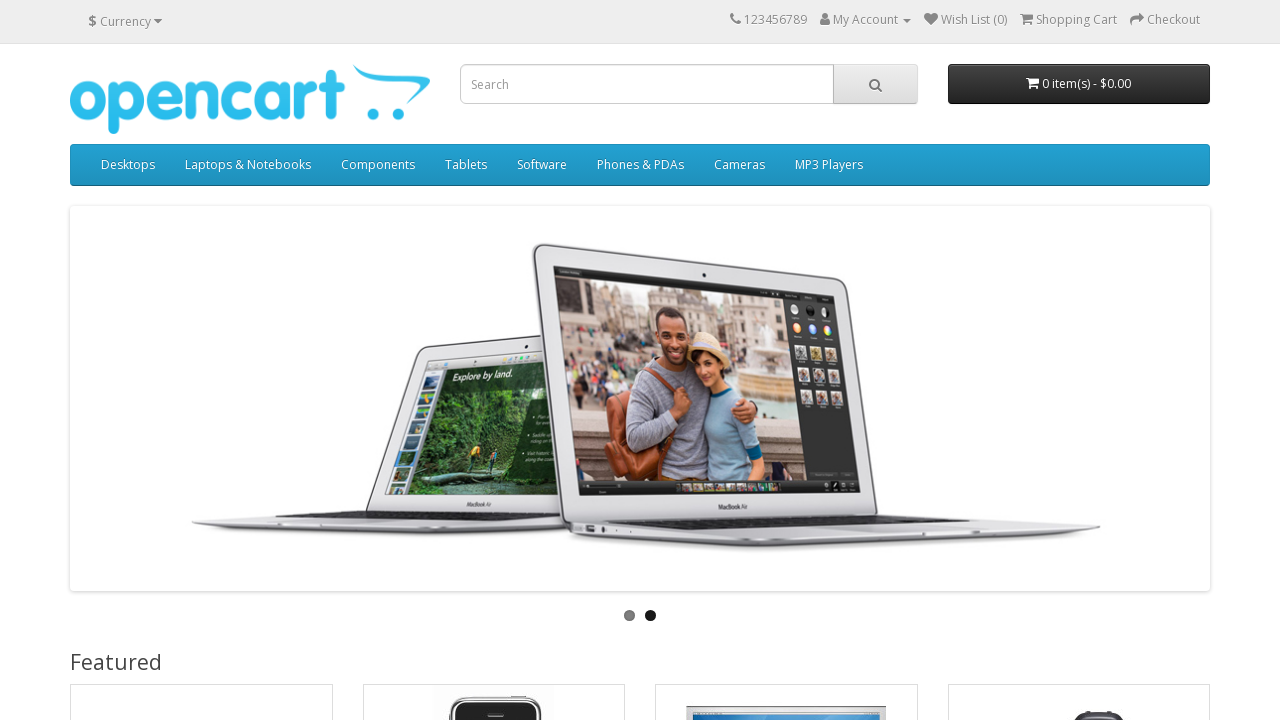

Verified checkout button with share icon is visible
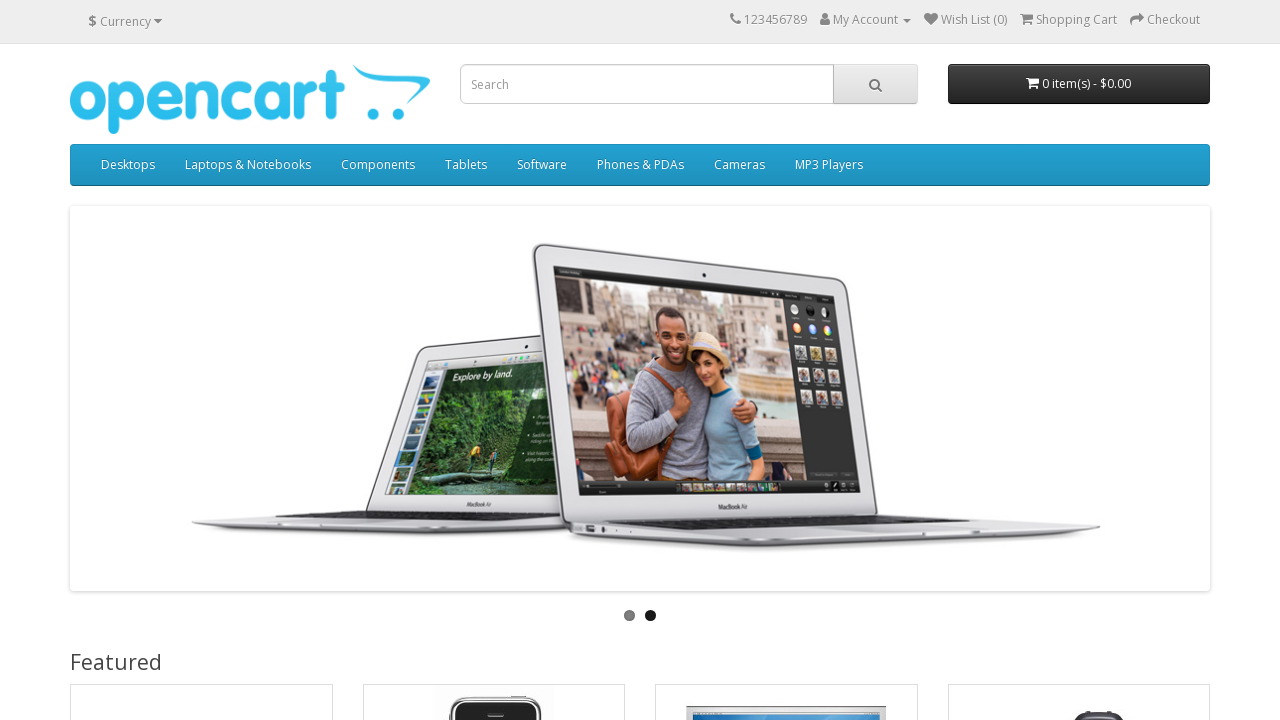

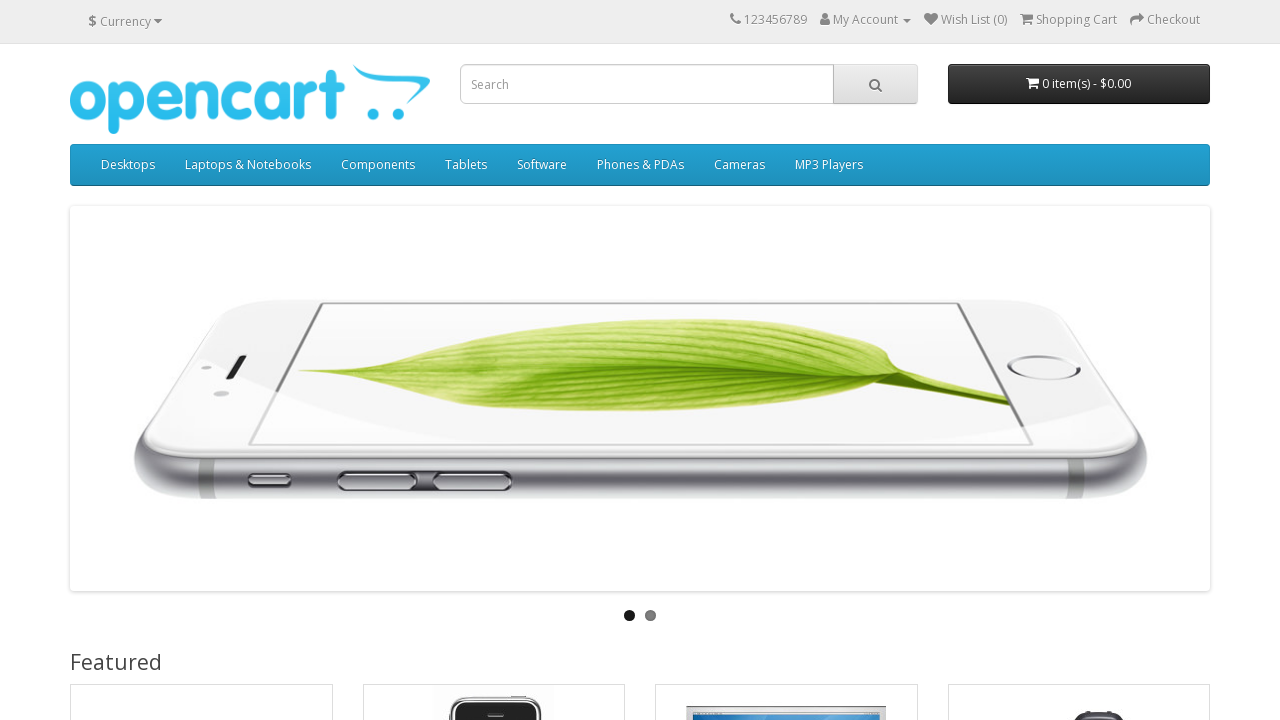